Tests the text box functionality on DemoQA by entering a full name into the username text field

Starting URL: https://demoqa.com/text-box

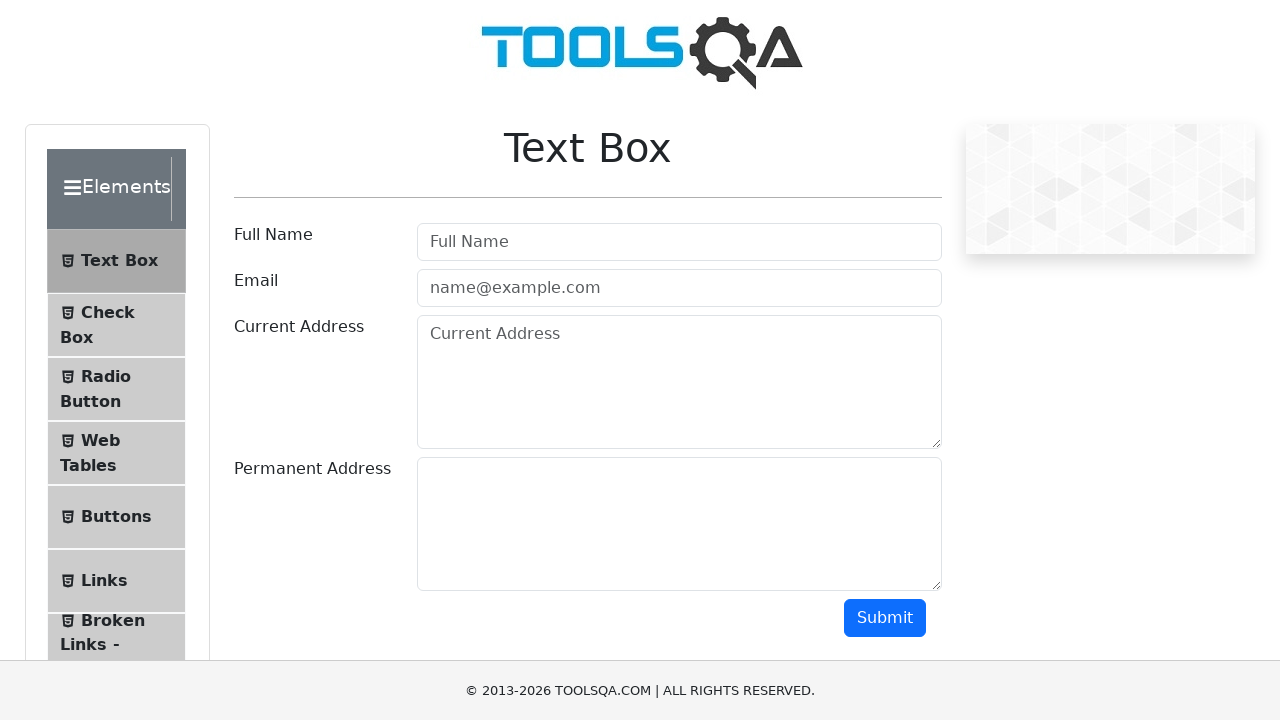

Filled full name 'John Anderson' into the username text box on input#userName
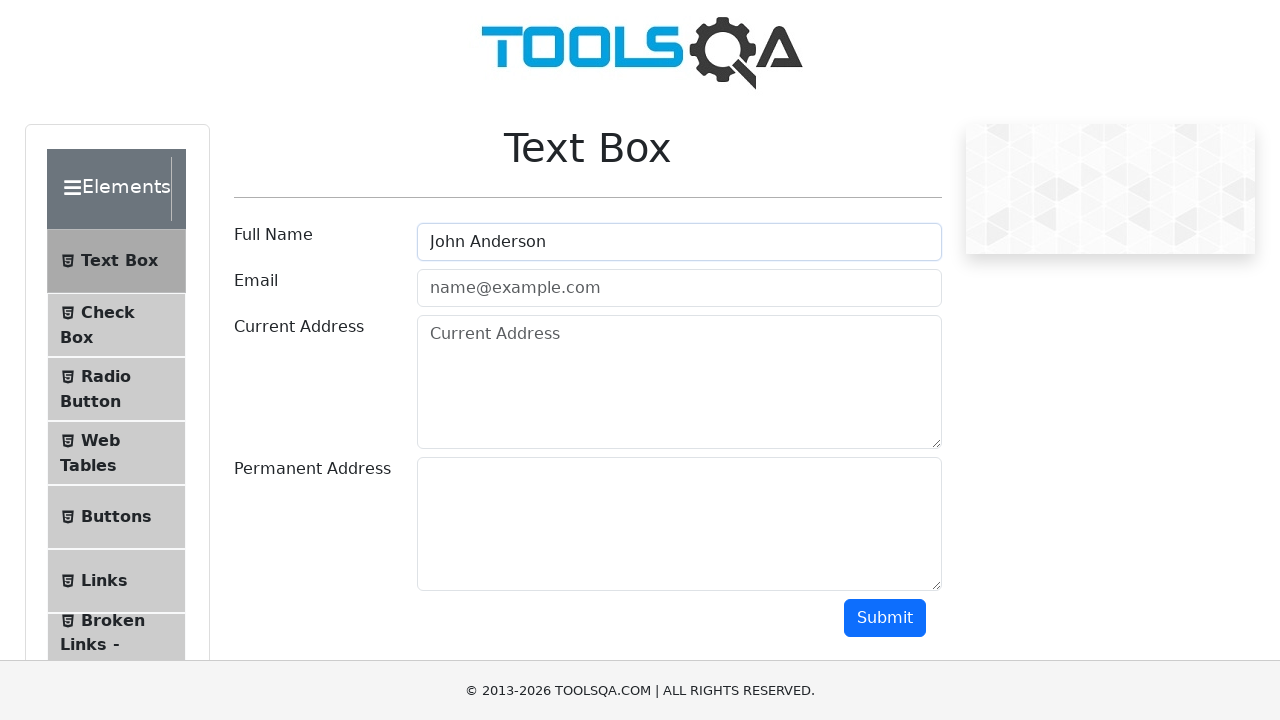

Verified username text box is present on the text-box page
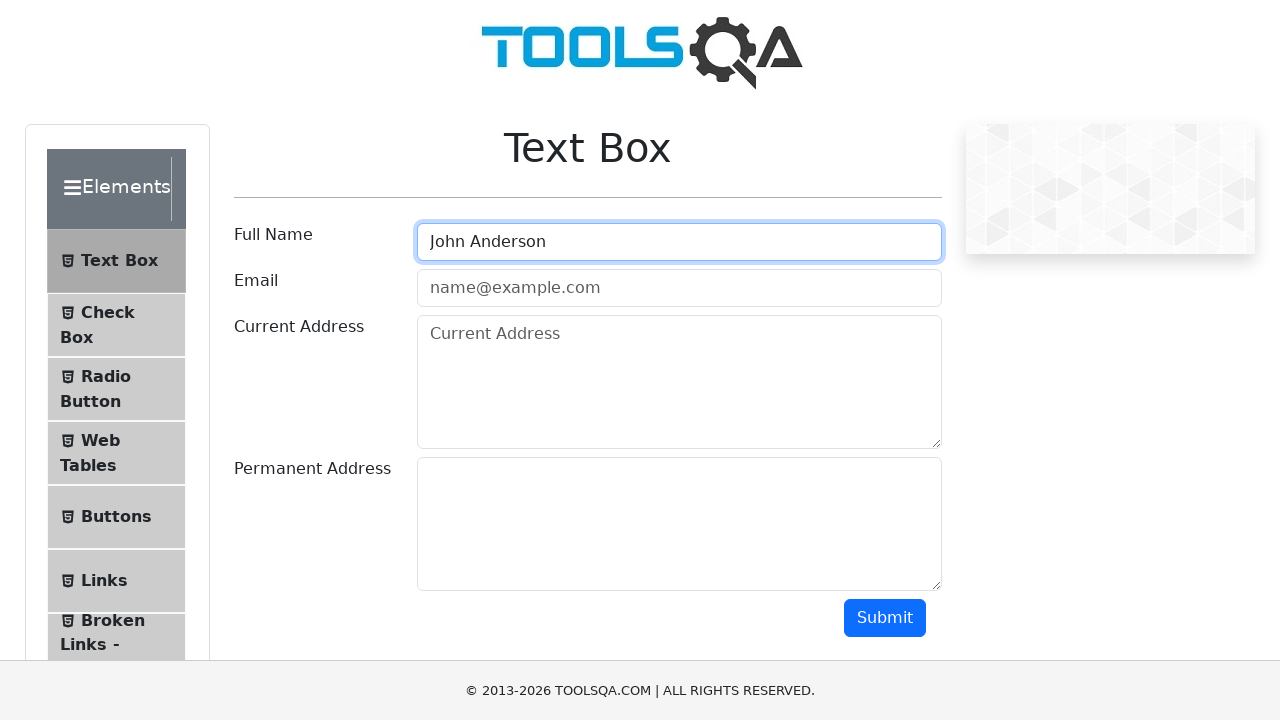

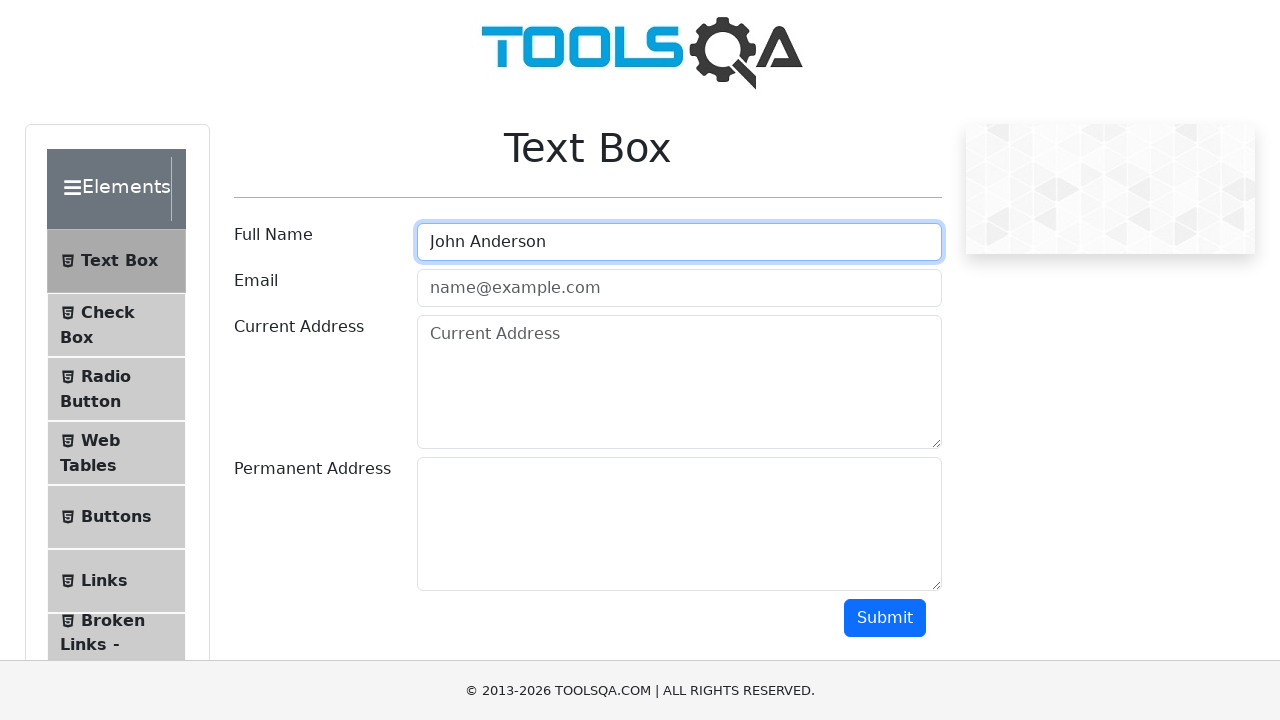